Tests login form functionality including incorrect login attempt, password reset flow, successful login, and logout on a practice website

Starting URL: https://rahulshettyacademy.com/locatorspractice/

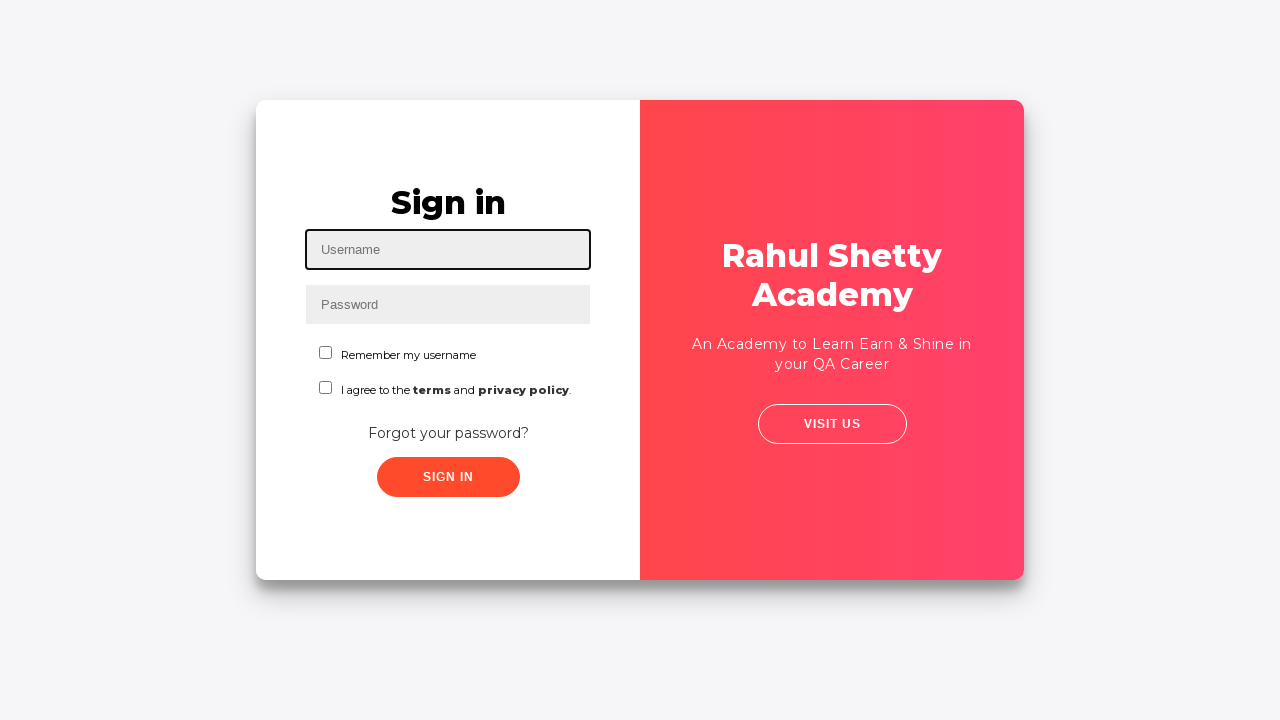

Clicked username input field at (448, 250) on #inputUsername
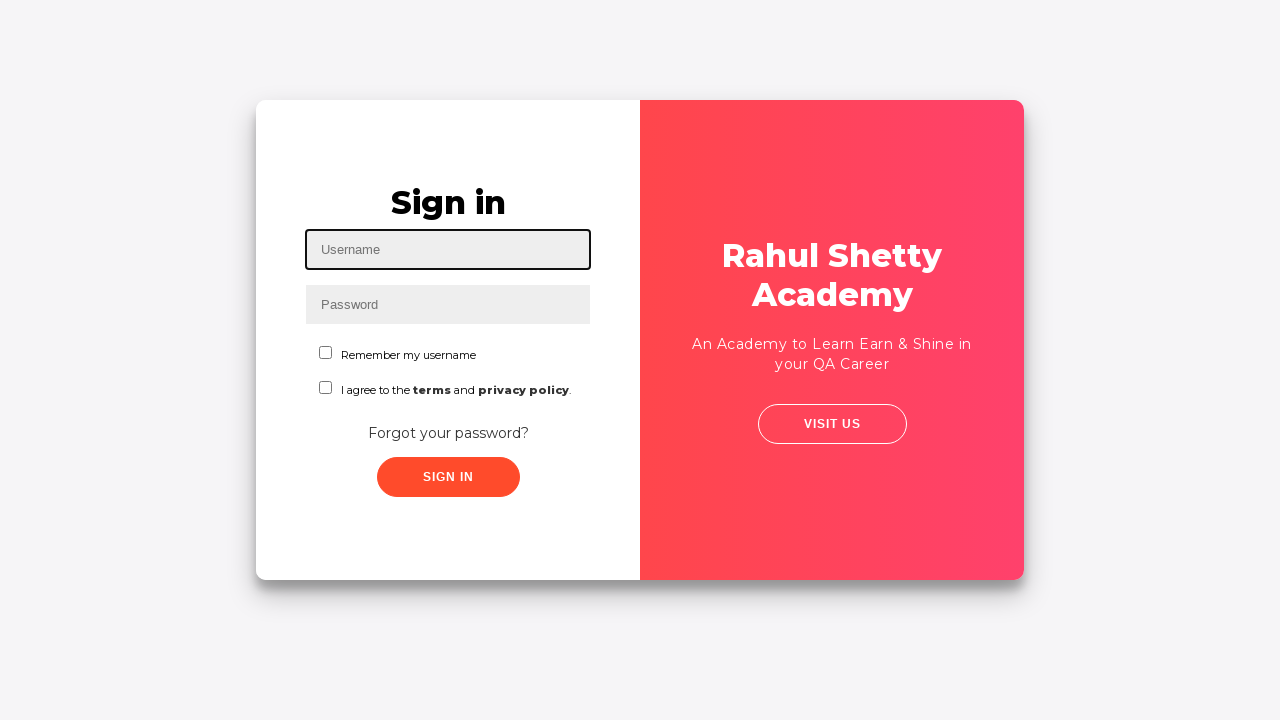

Filled username field with 'Akash' on #inputUsername
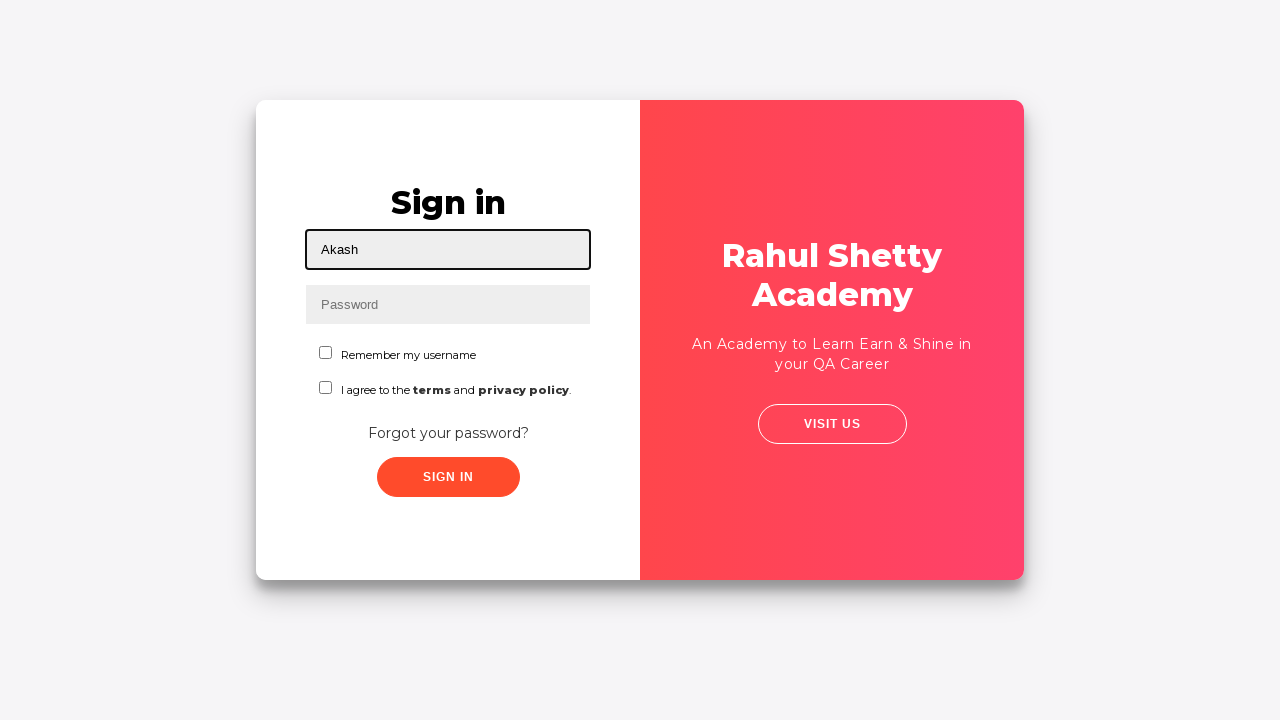

Clicked password input field at (448, 304) on input[type='password']
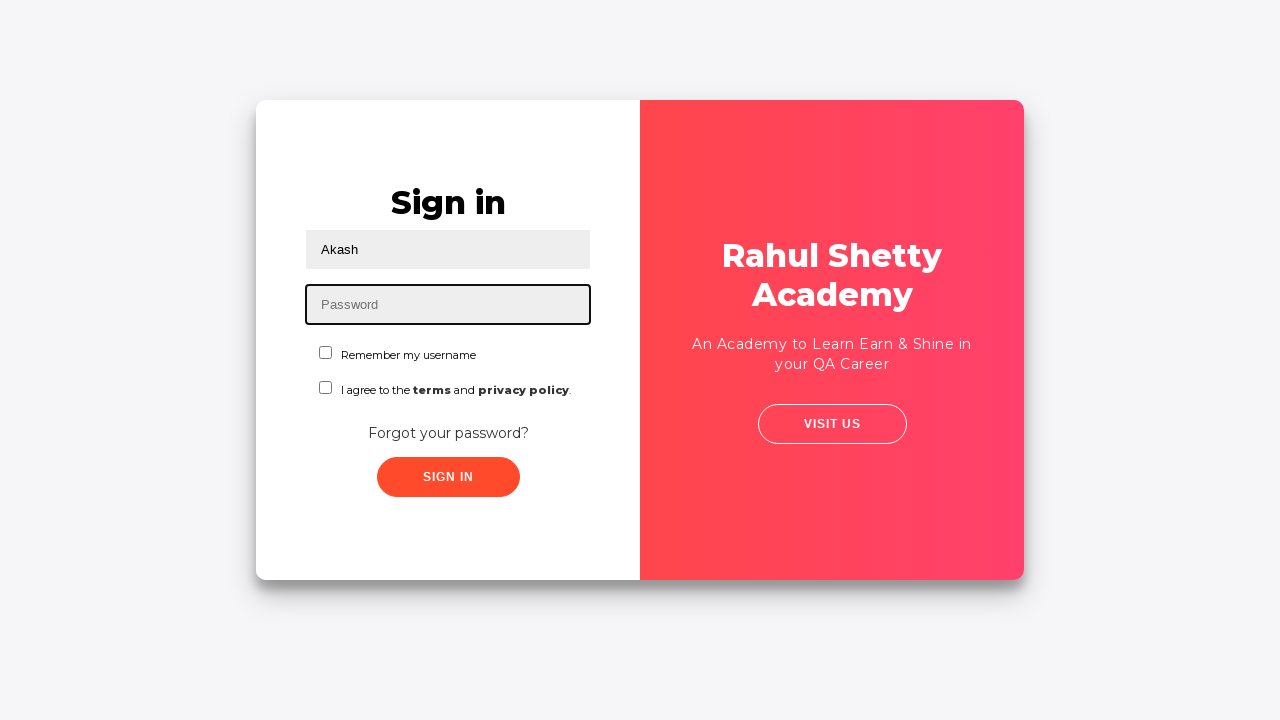

Filled password field with incorrect password 'NoPssword' on input[type='password']
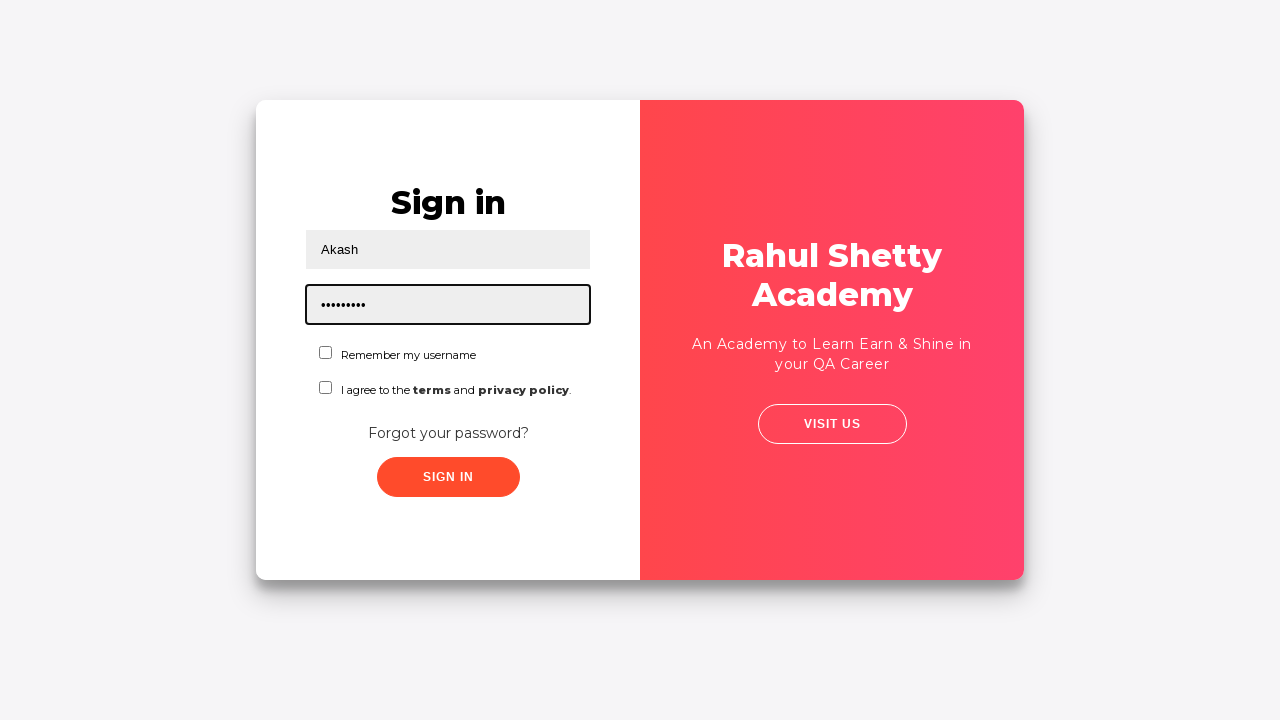

Clicked submit button to attempt login at (448, 477) on .submit
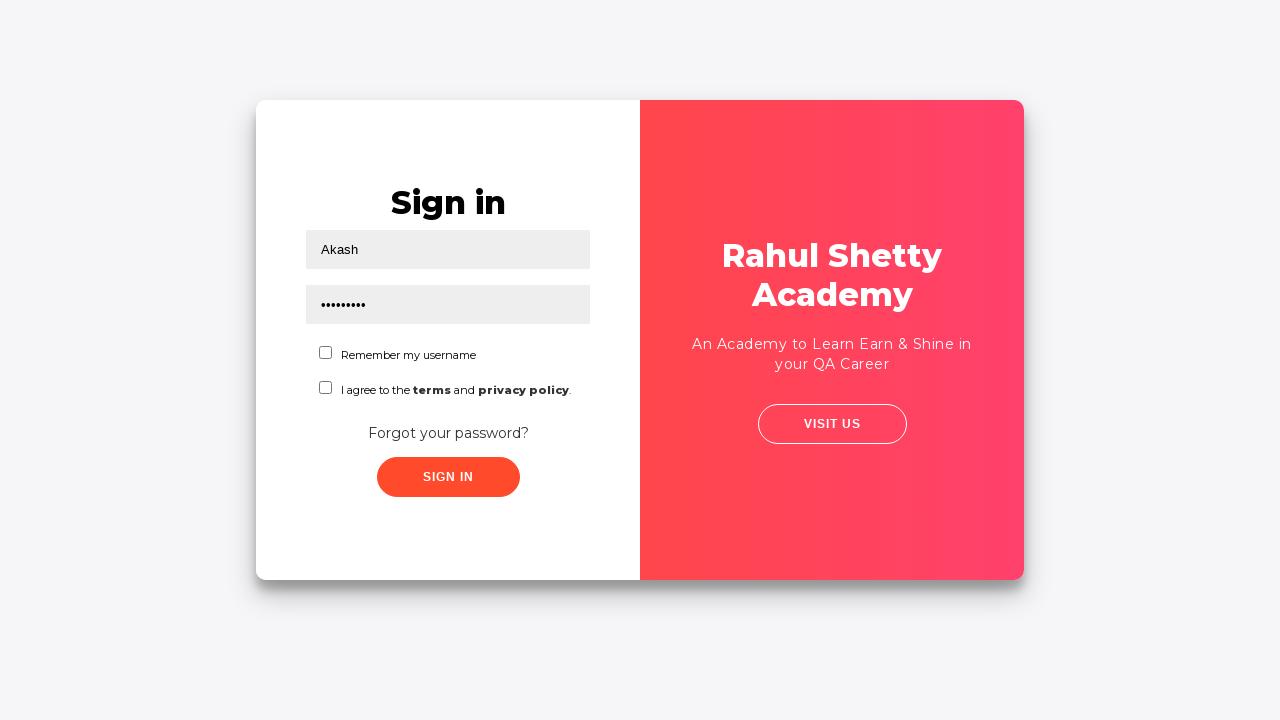

Error message appeared after incorrect login attempt
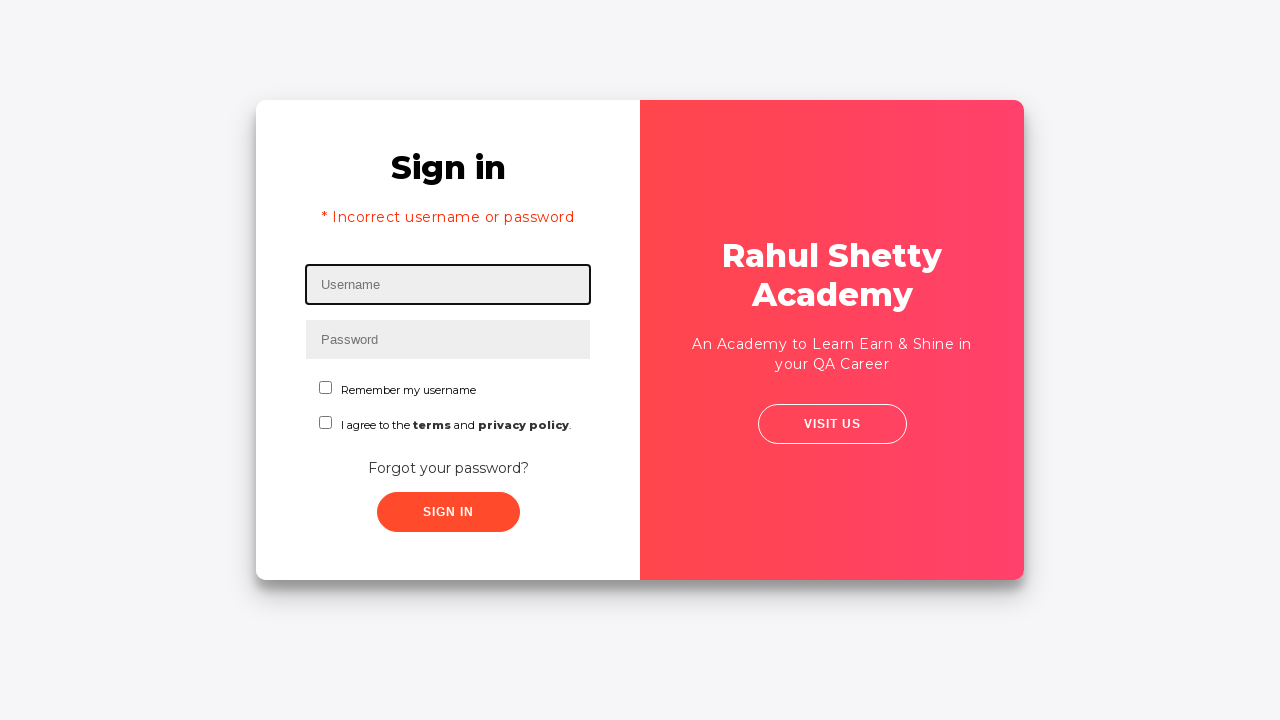

Clicked 'Forgot your password?' link at (448, 468) on text='Forgot your password?'
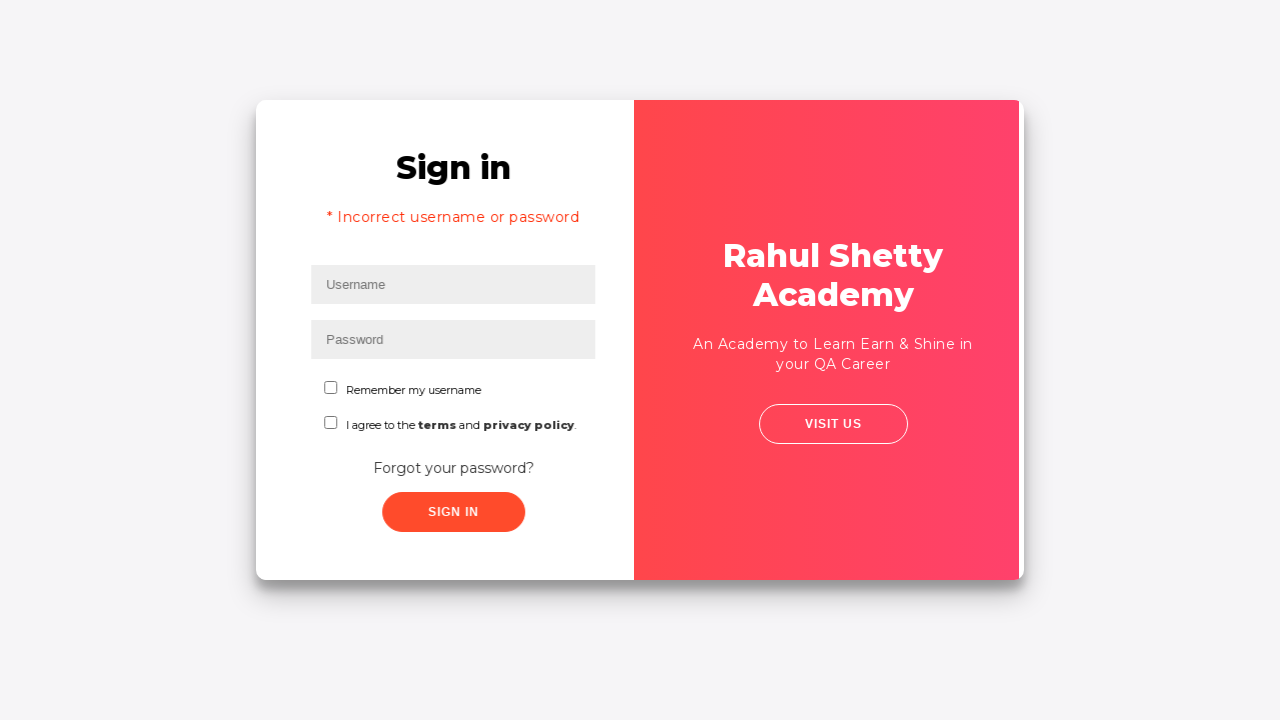

Password reset form loaded
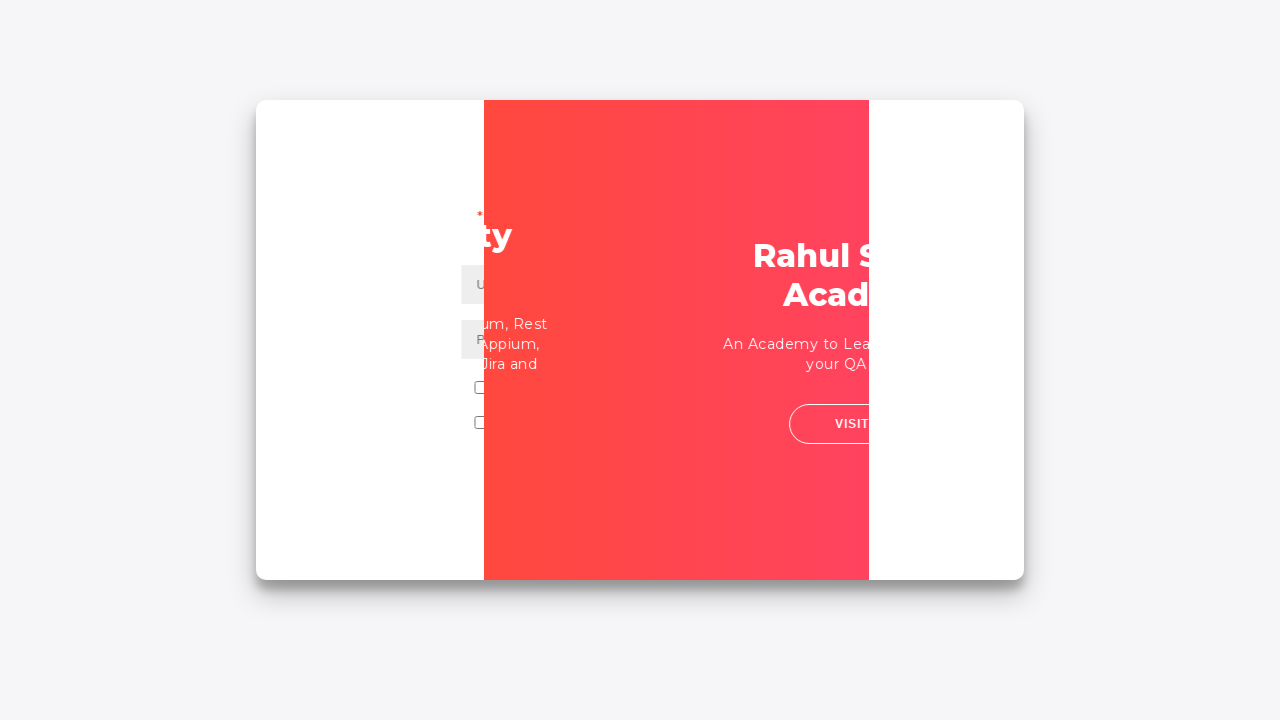

Clicked name input field in password reset form at (832, 259) on input[placeholder='Name']
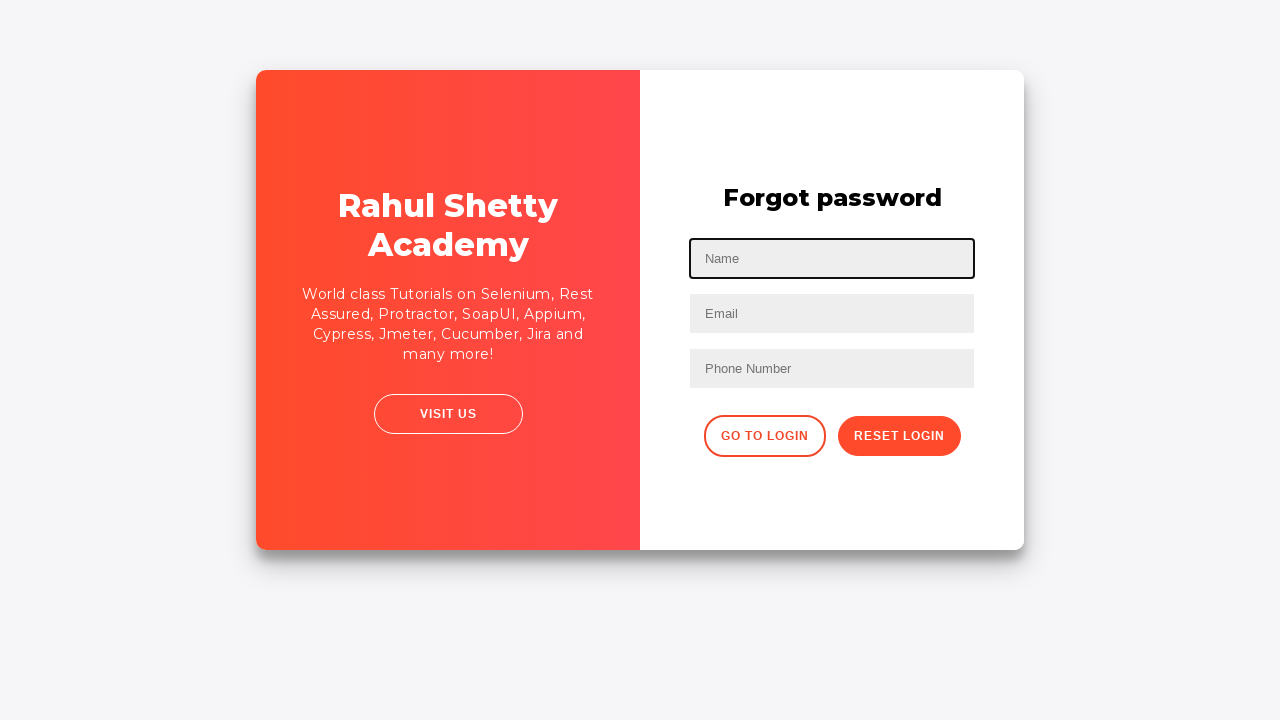

Filled name field with 'akash' in password reset form on input[placeholder='Name']
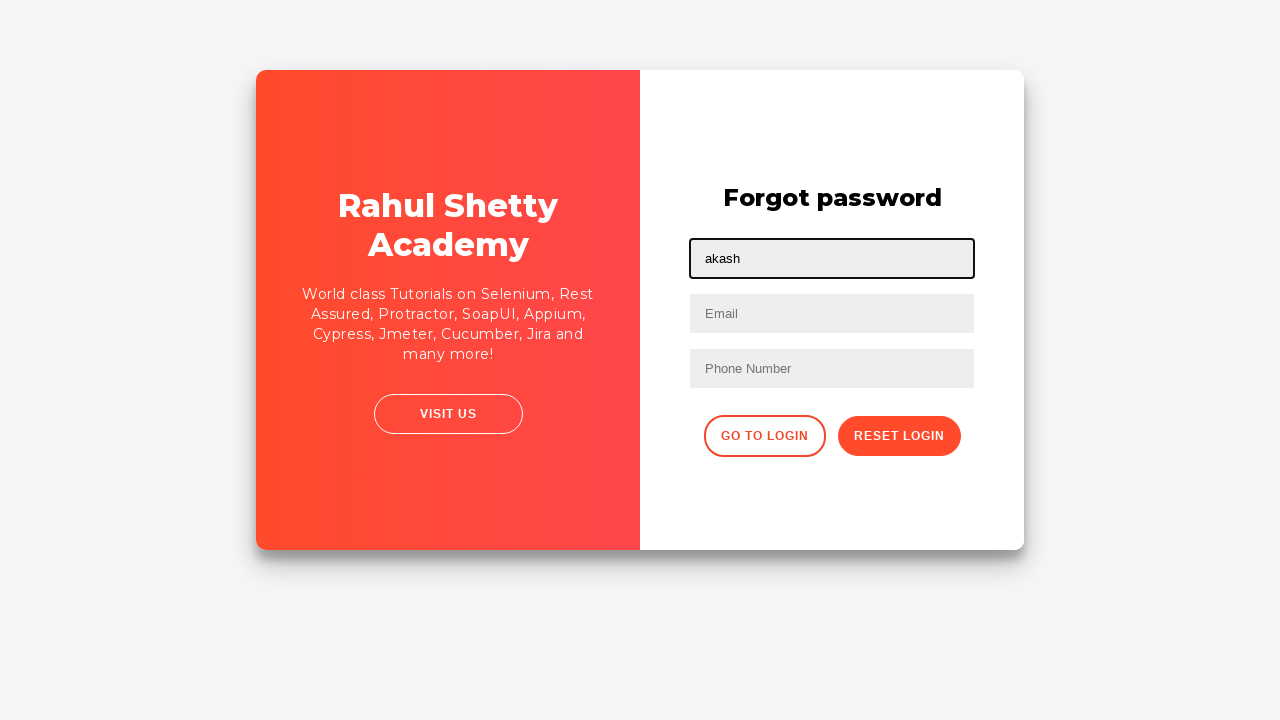

Clicked email input field in password reset form at (832, 314) on input[placeholder='Email']
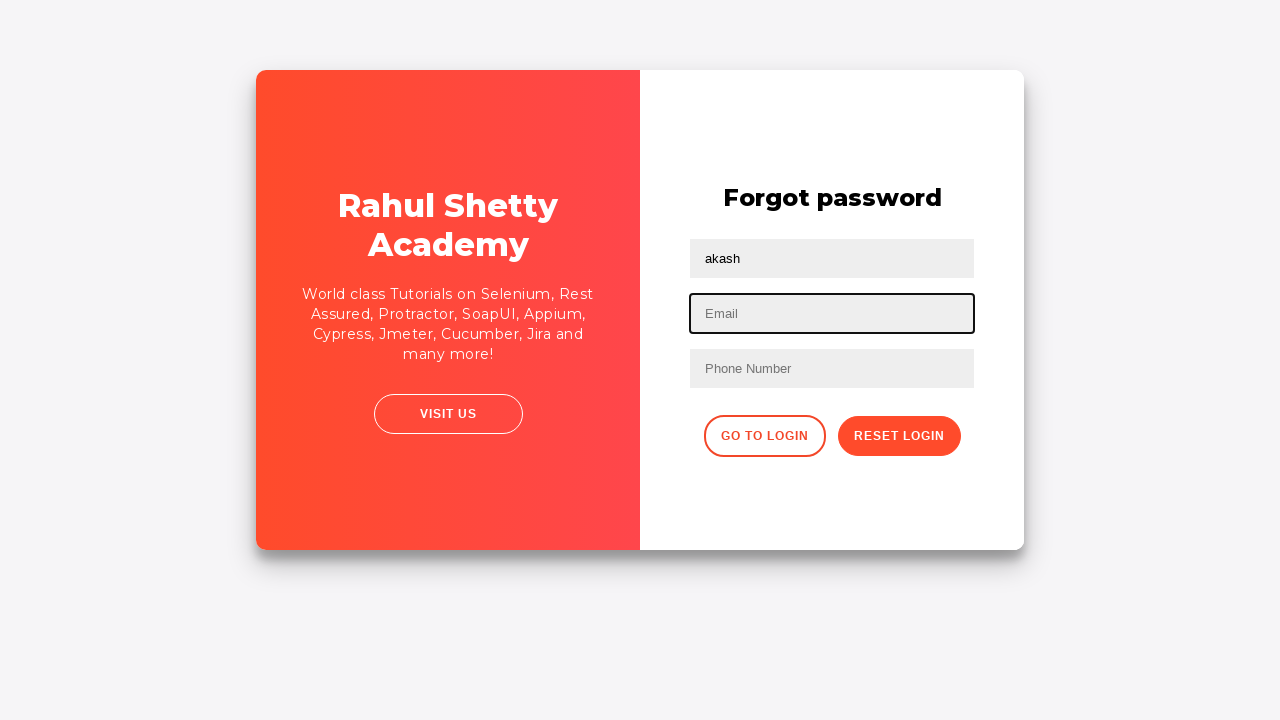

Filled email field with 'za@gmail.com' in password reset form on input[placeholder='Email']
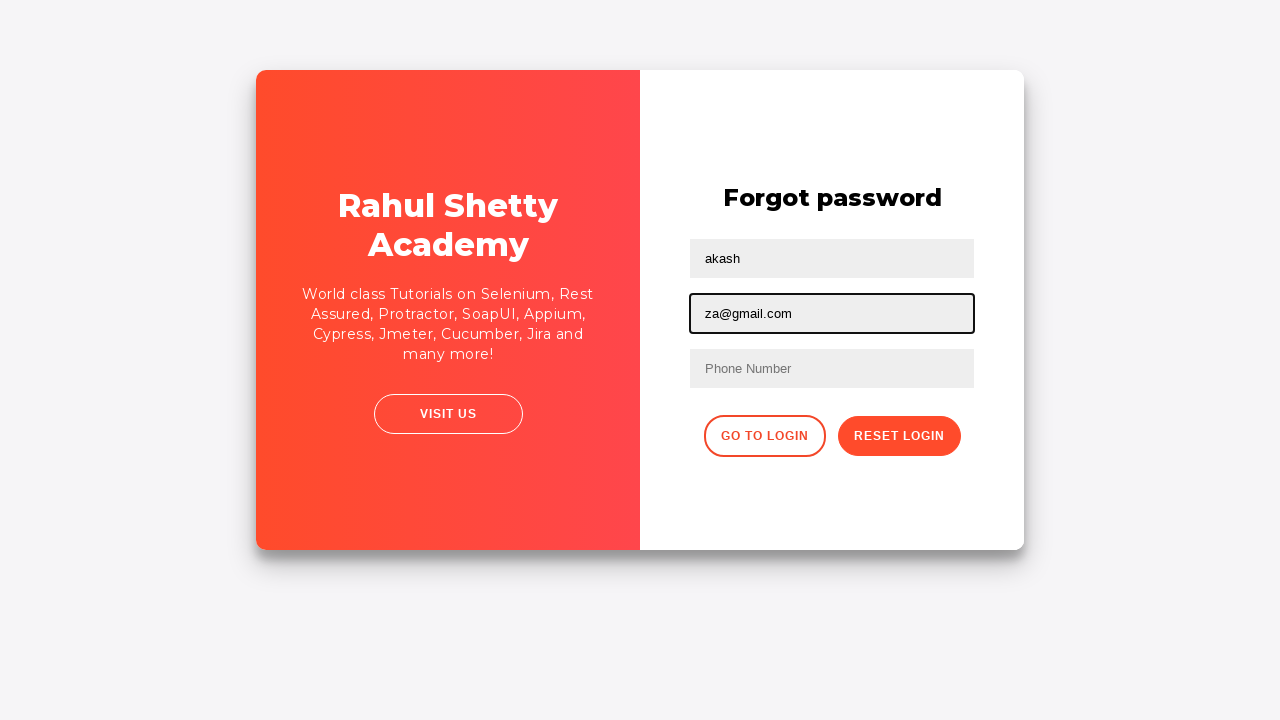

Clicked phone number input field in password reset form at (832, 369) on input[placeholder='Phone Number']
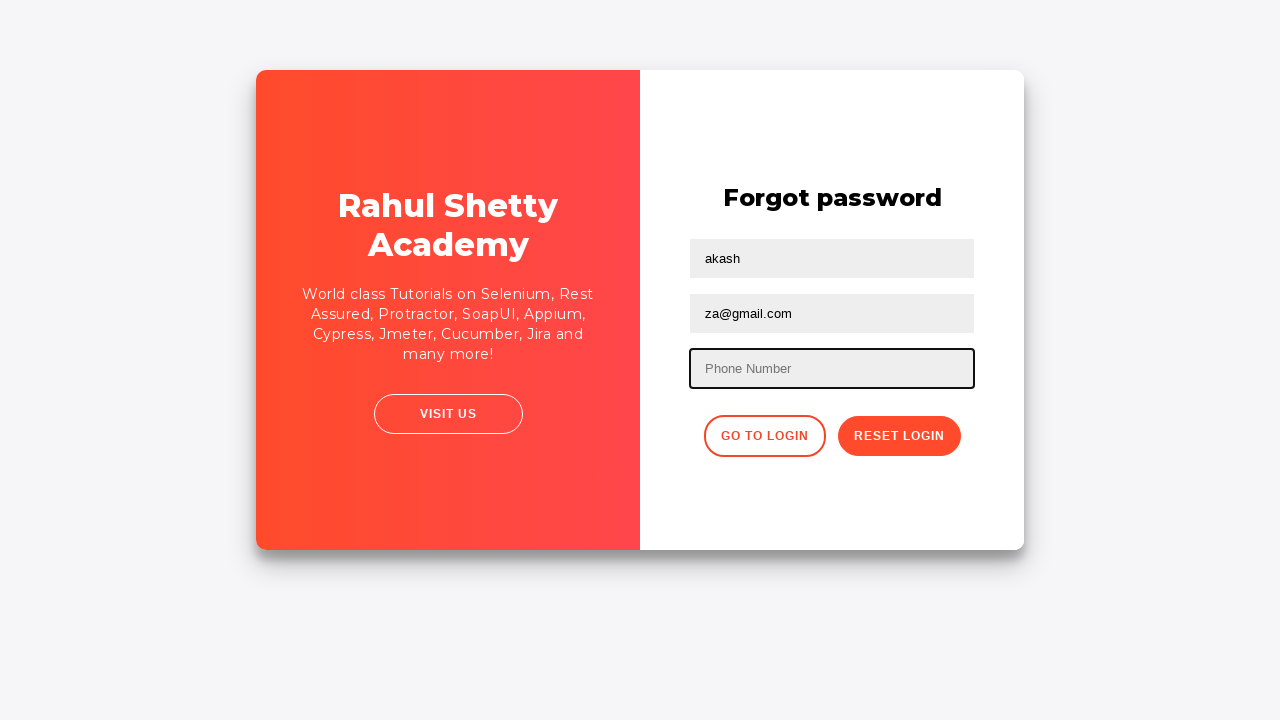

Filled phone number field with '354636383' in password reset form on input[placeholder='Phone Number']
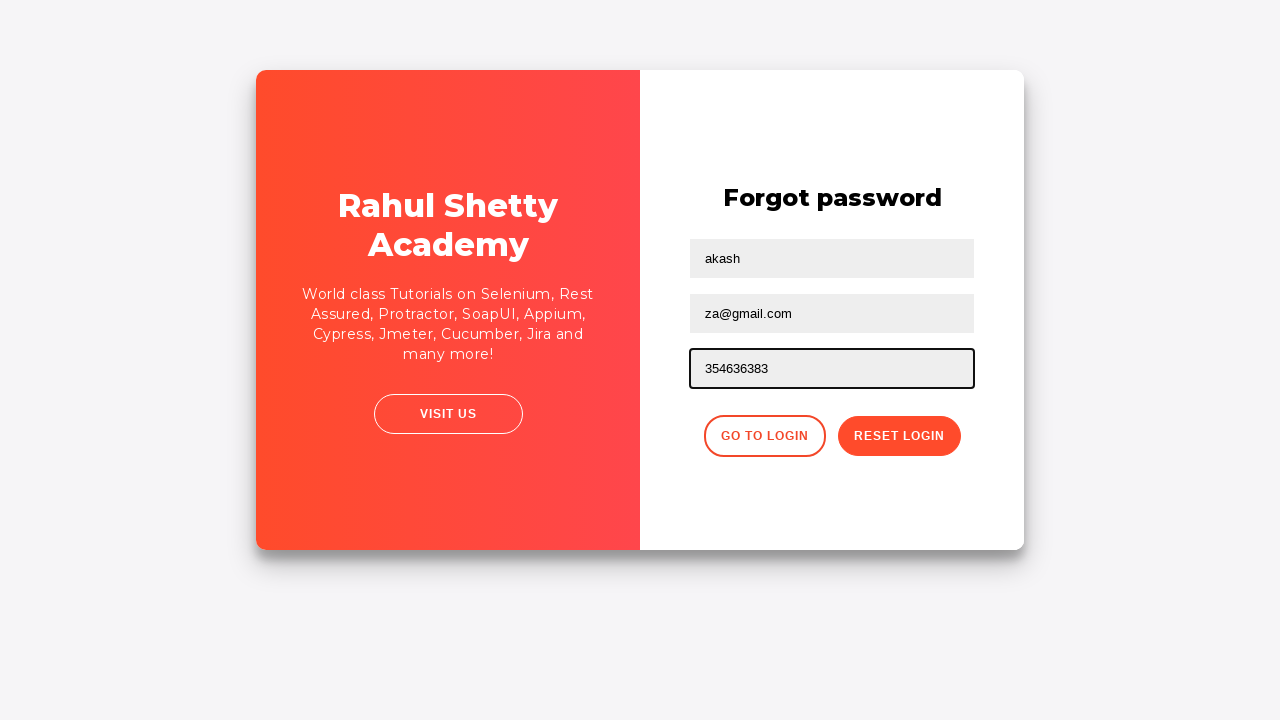

Clicked 'Reset Login' button to submit password reset form at (899, 436) on text='Reset Login'
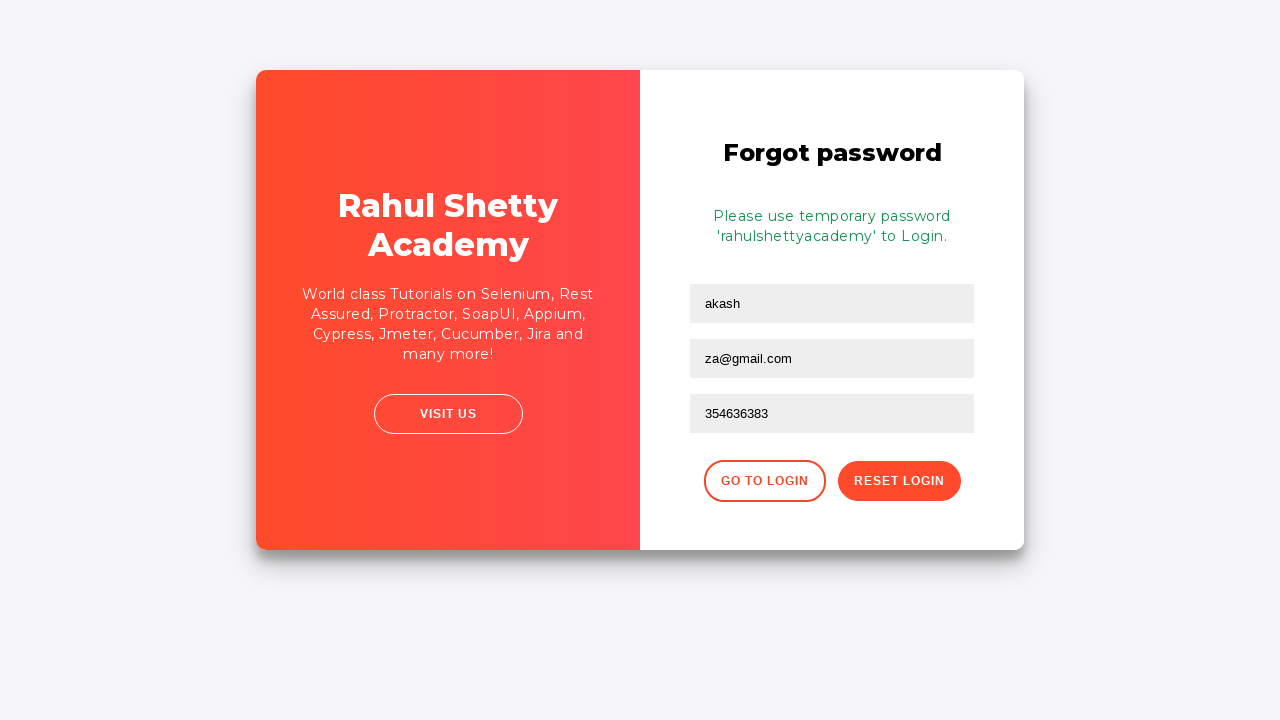

Password reset confirmation displayed with reset button
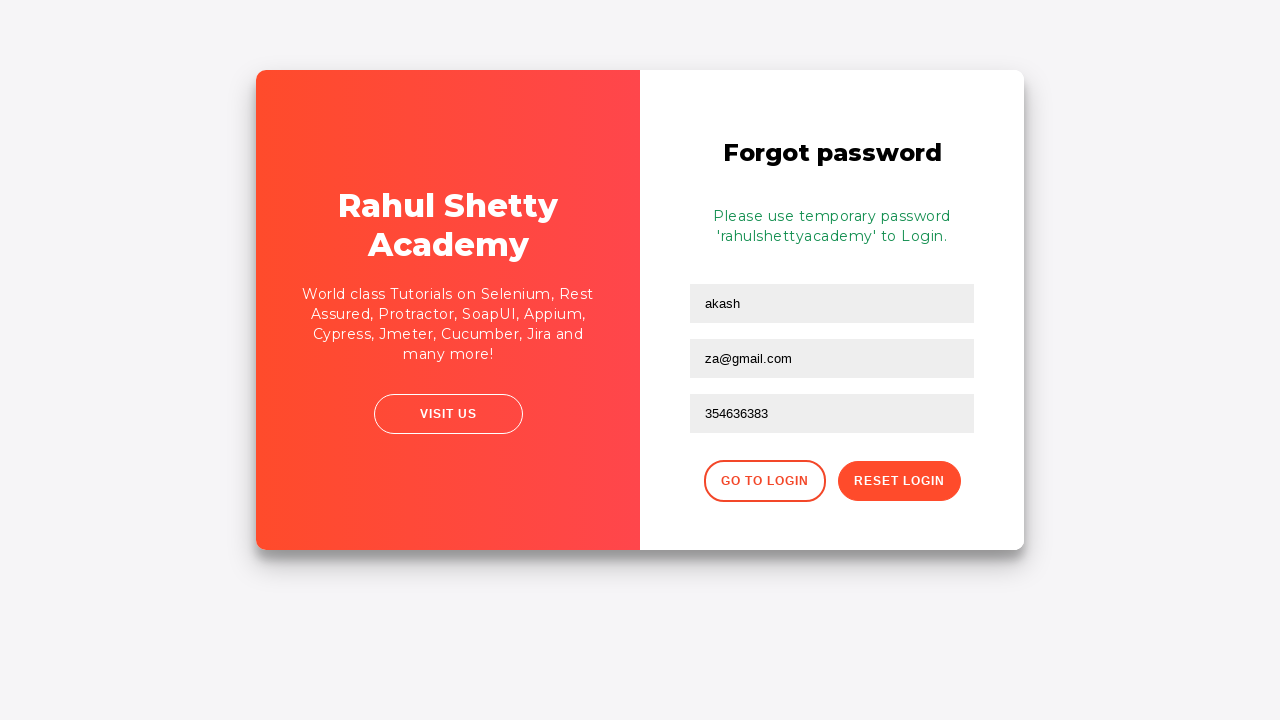

Clicked 'Go to Login' button to return to login page at (764, 481) on text='Go to Login'
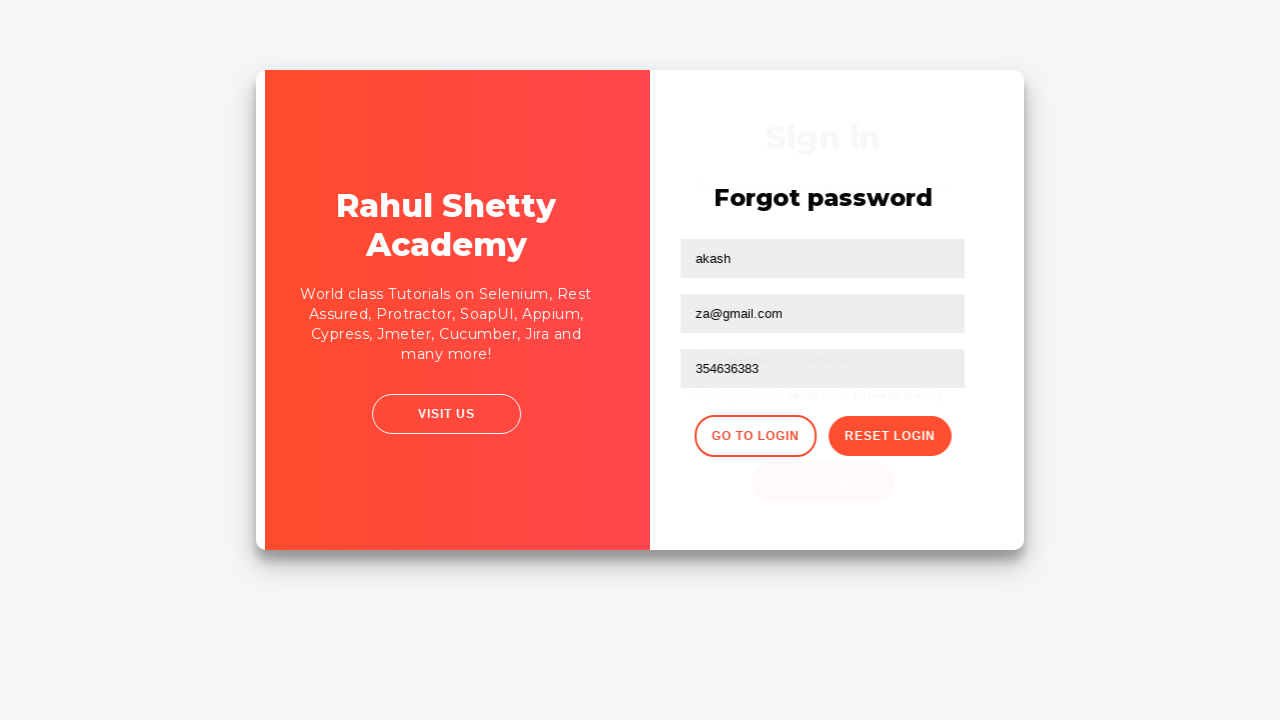

Login page reloaded successfully
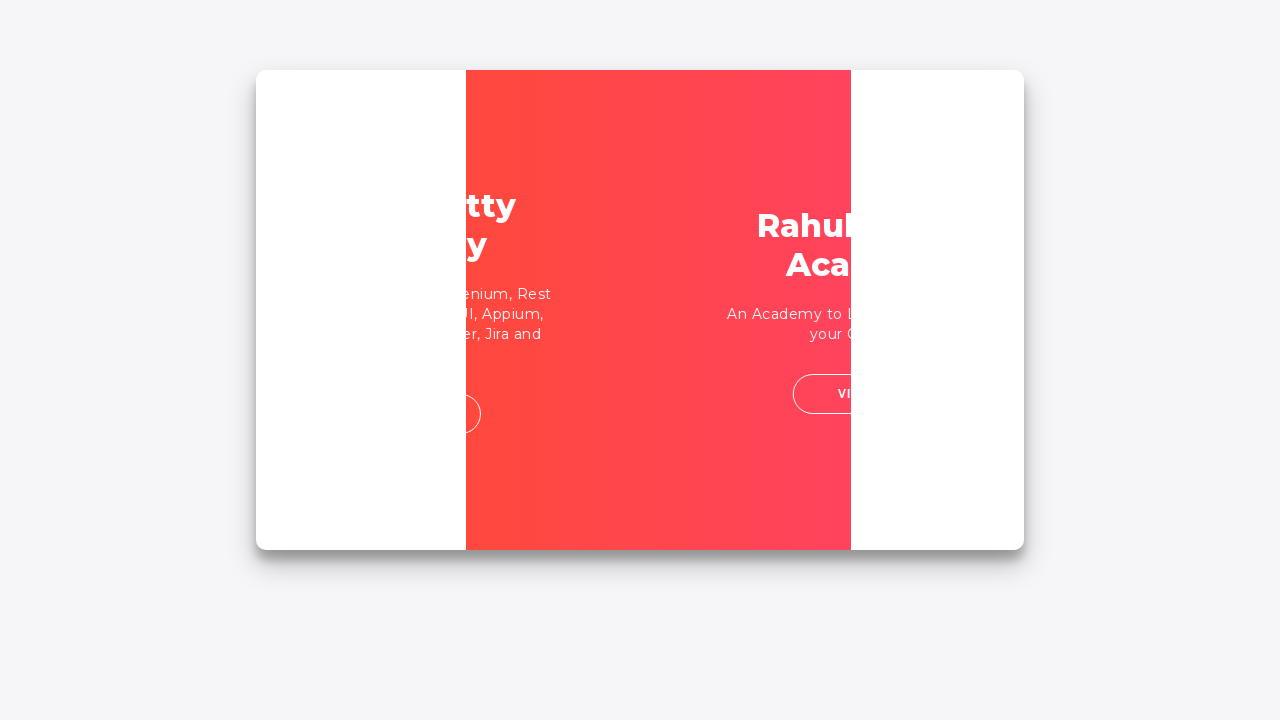

Clicked username input field on login page at (448, 284) on #inputUsername
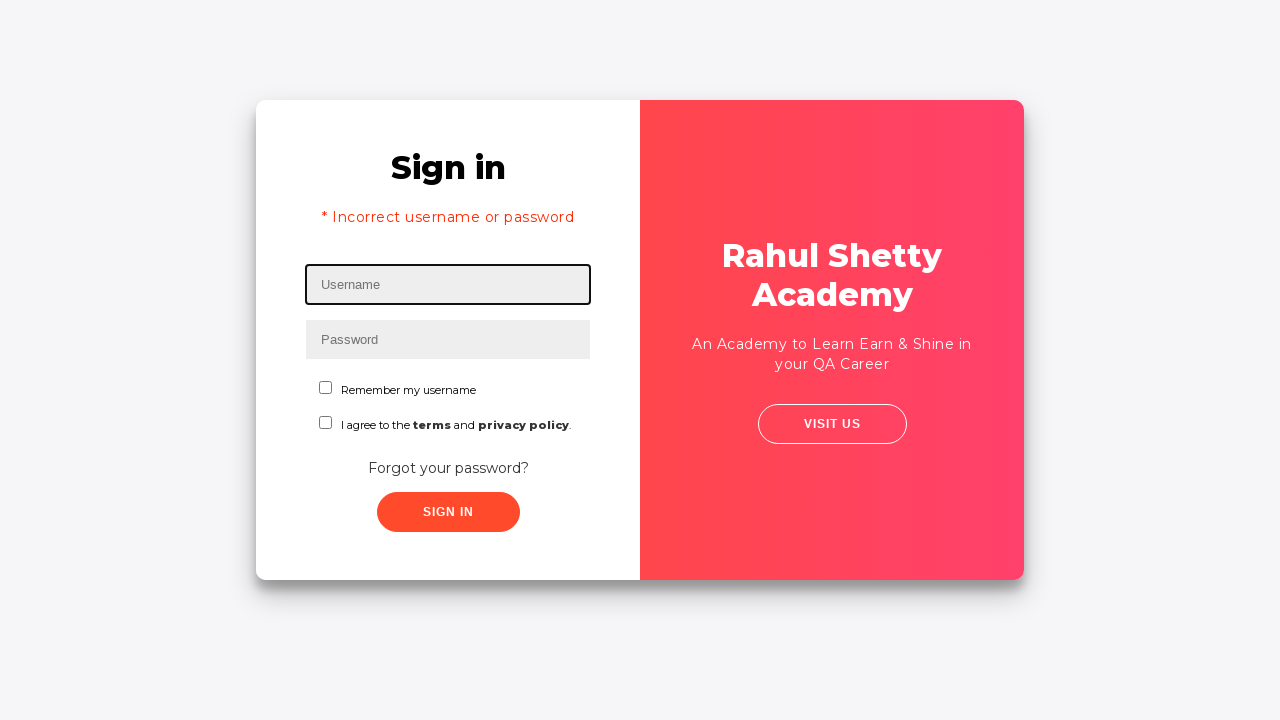

Filled username field with 'Akash' on #inputUsername
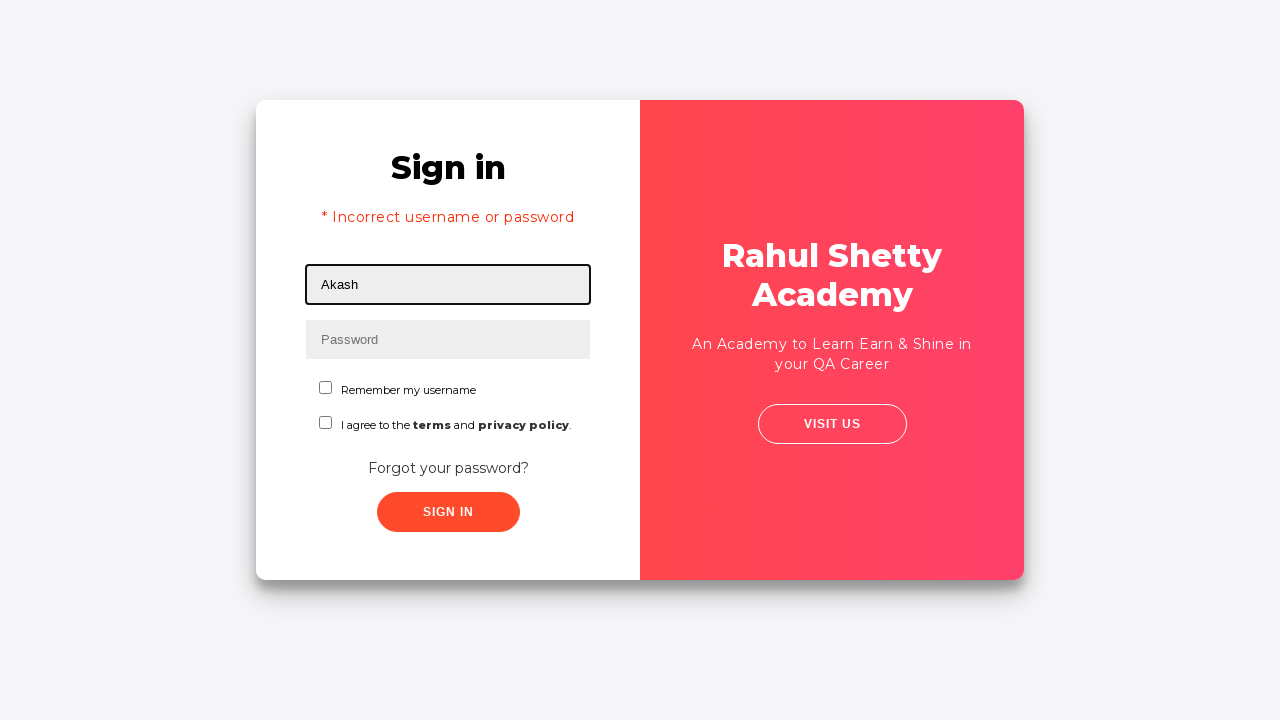

Clicked password input field on login page at (448, 340) on input[type='password']
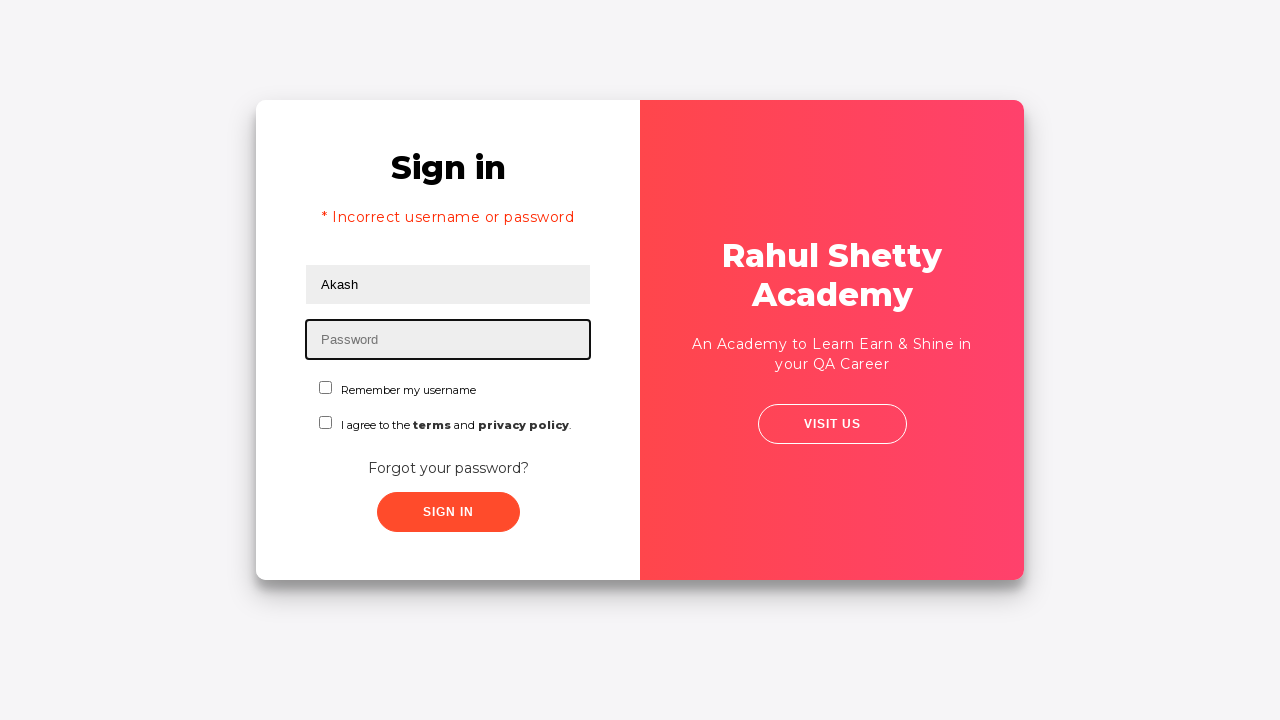

Filled password field with correct password 'rahulshettyacademy' on input[type='password']
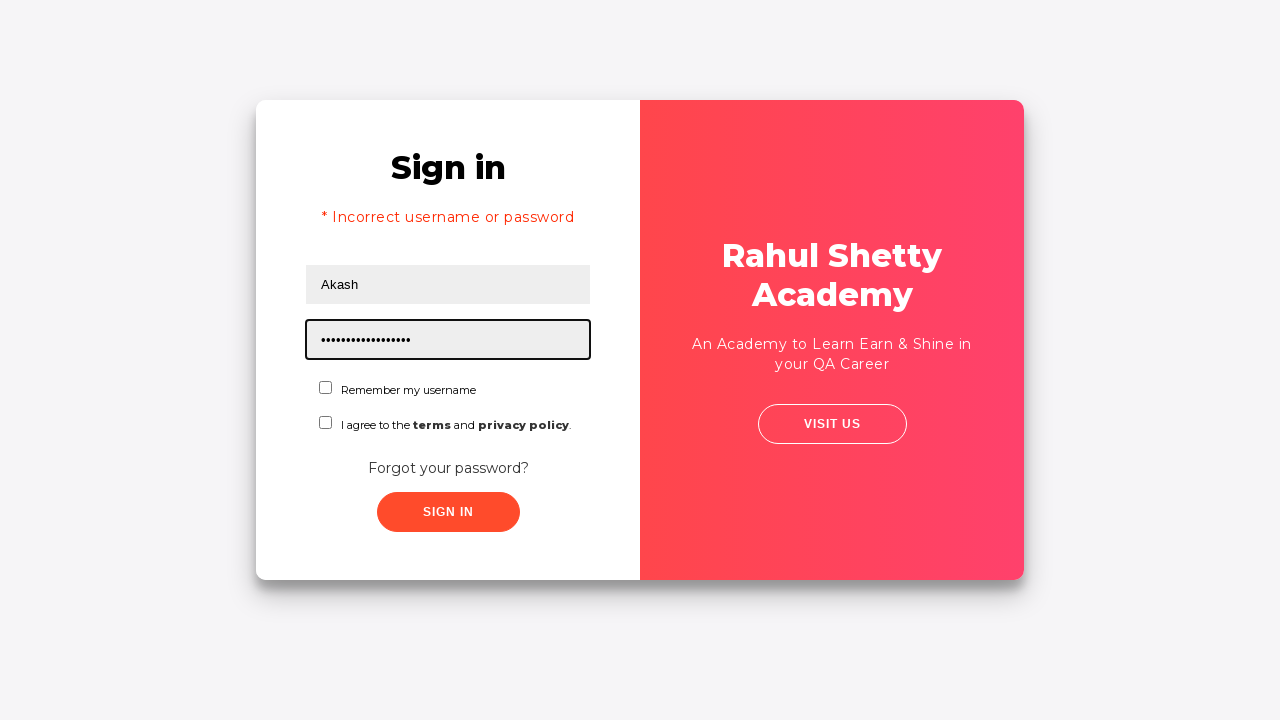

Clicked submit button to login with correct credentials at (448, 512) on .submit
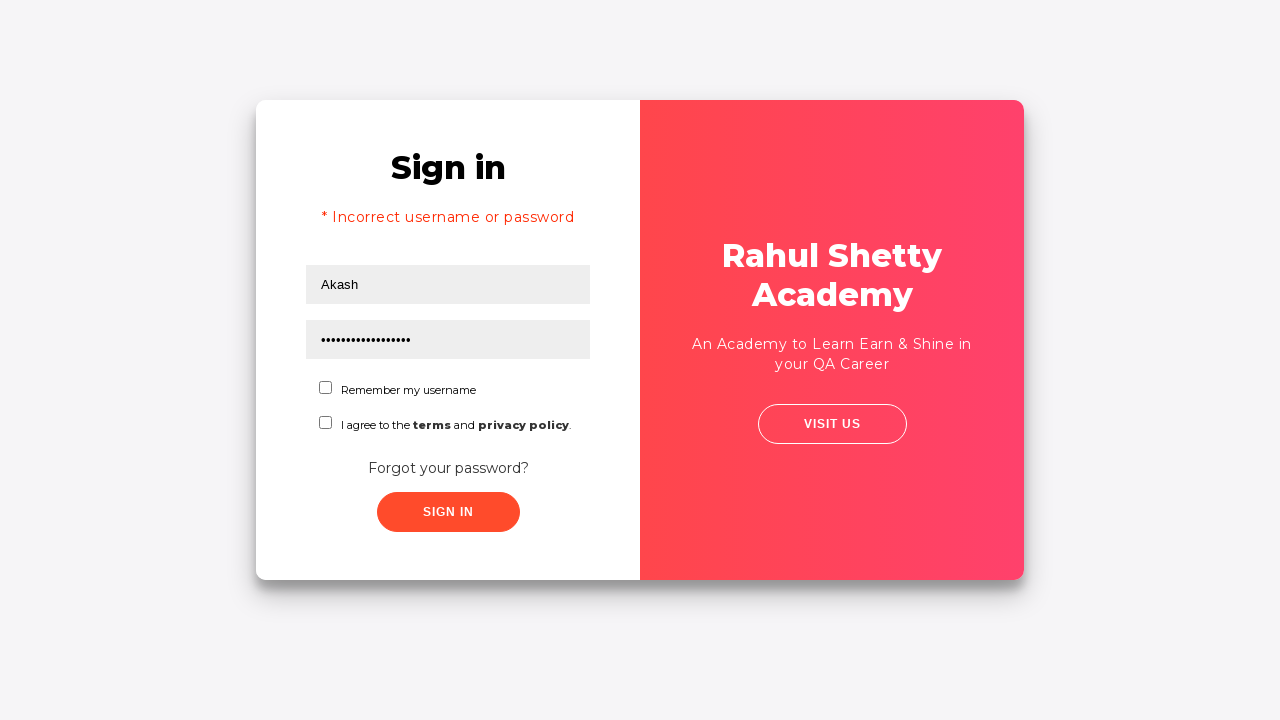

Login successful, 'Log Out' button appeared
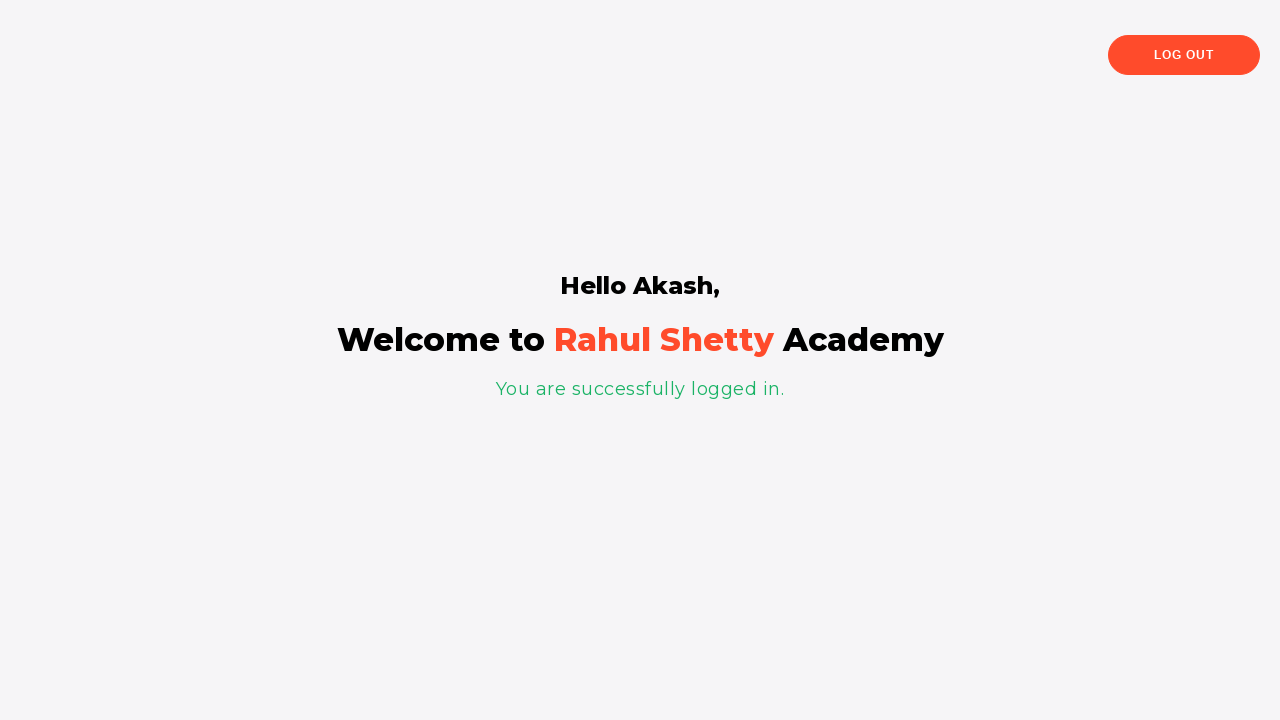

Clicked 'Log Out' button to logout from application at (1184, 55) on text='Log Out'
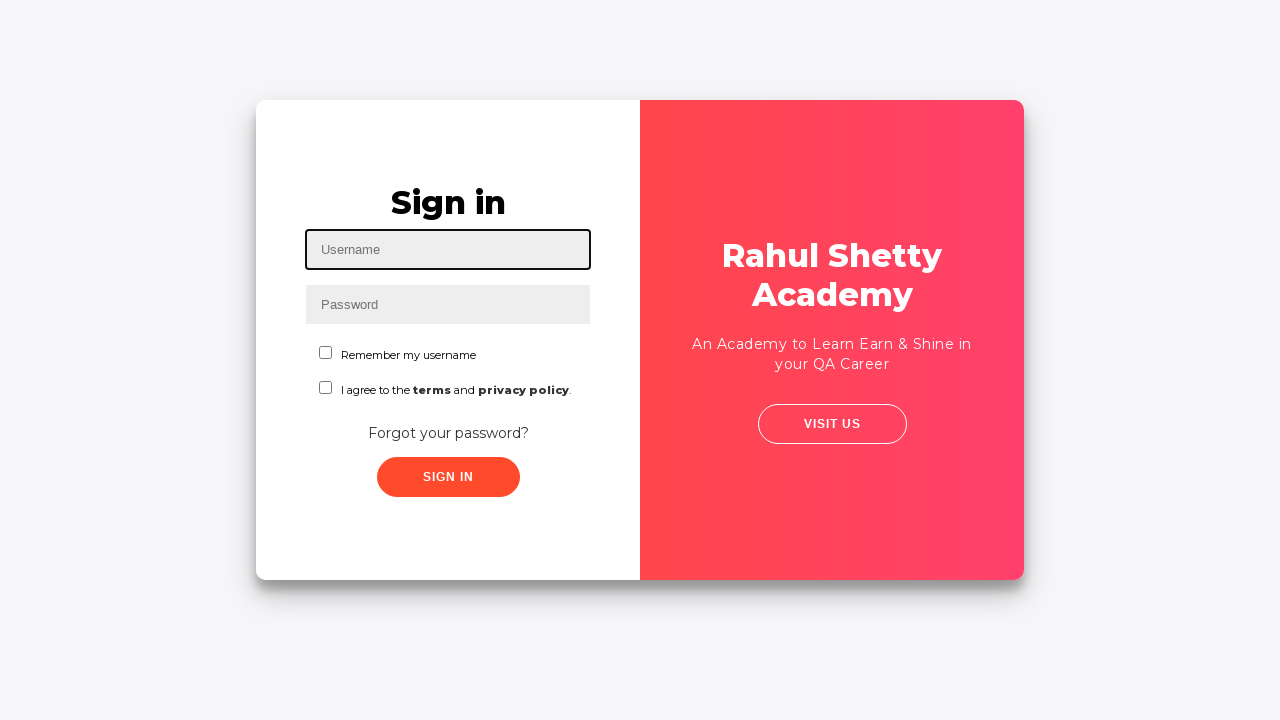

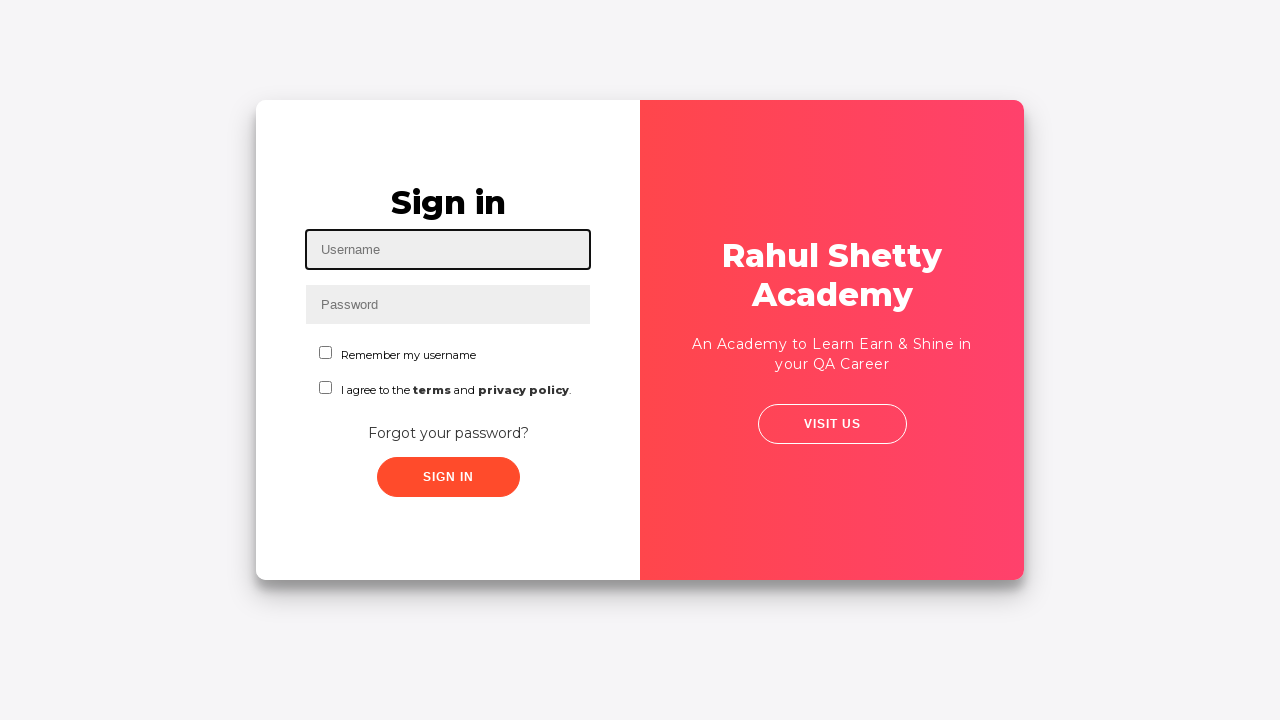